Tests that the currently active filter link is highlighted with selected class

Starting URL: https://demo.playwright.dev/todomvc

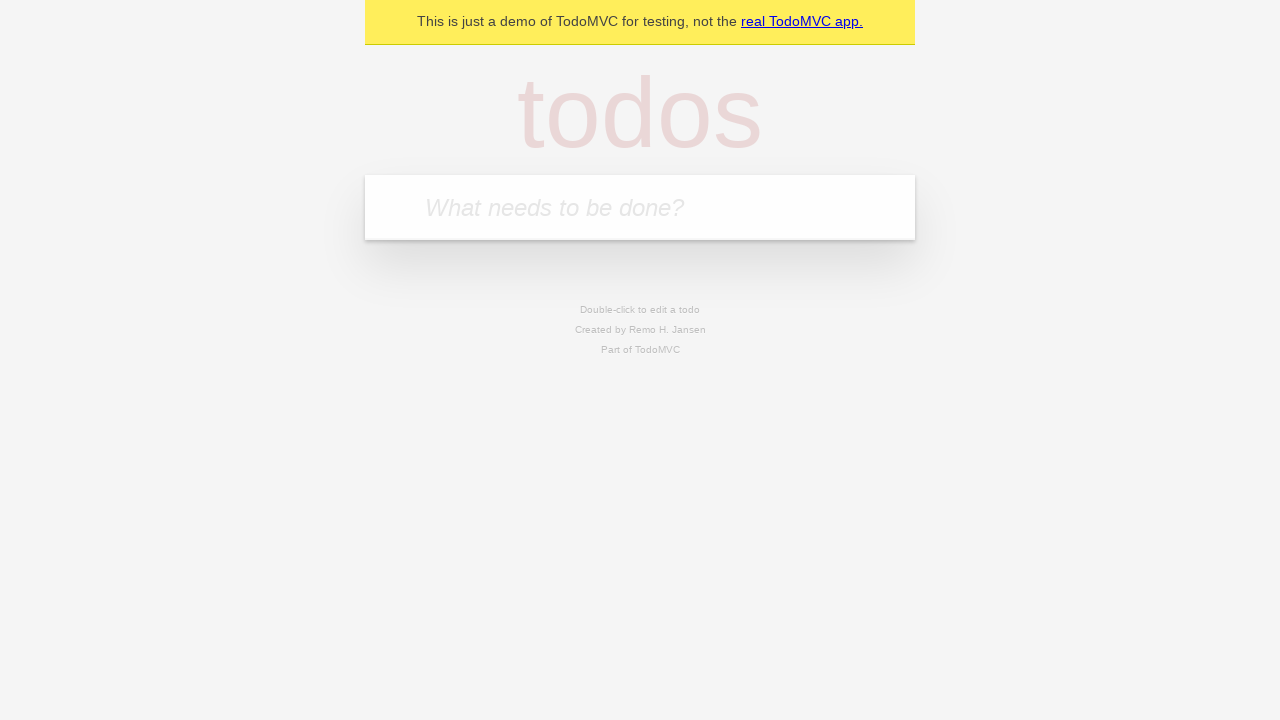

Filled todo input with 'buy some cheese' on internal:attr=[placeholder="What needs to be done?"i]
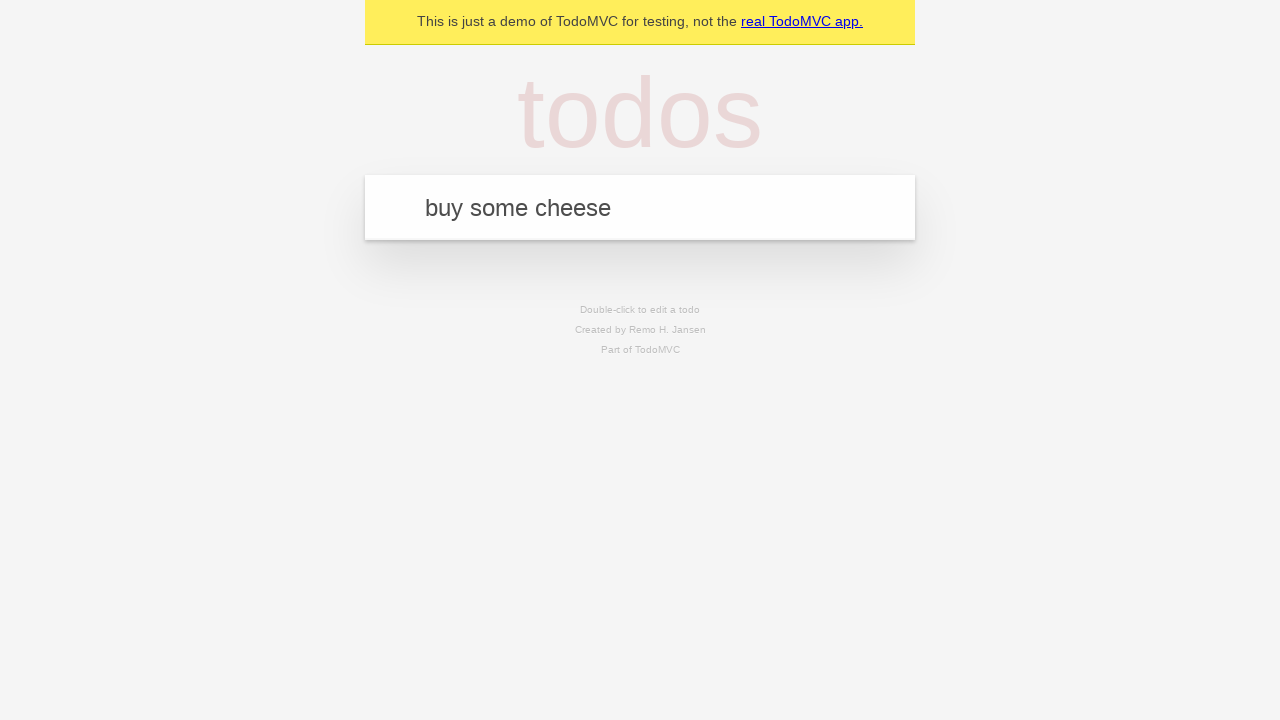

Pressed Enter to add first todo on internal:attr=[placeholder="What needs to be done?"i]
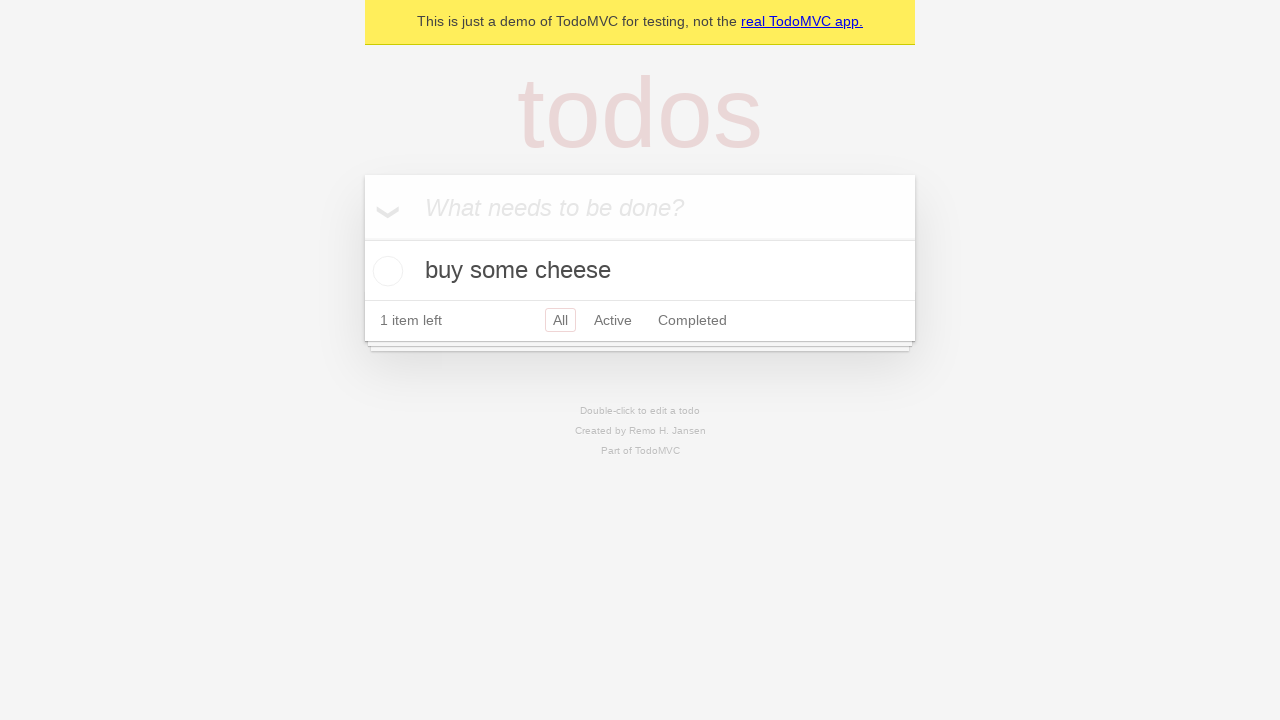

Filled todo input with 'feed the cat' on internal:attr=[placeholder="What needs to be done?"i]
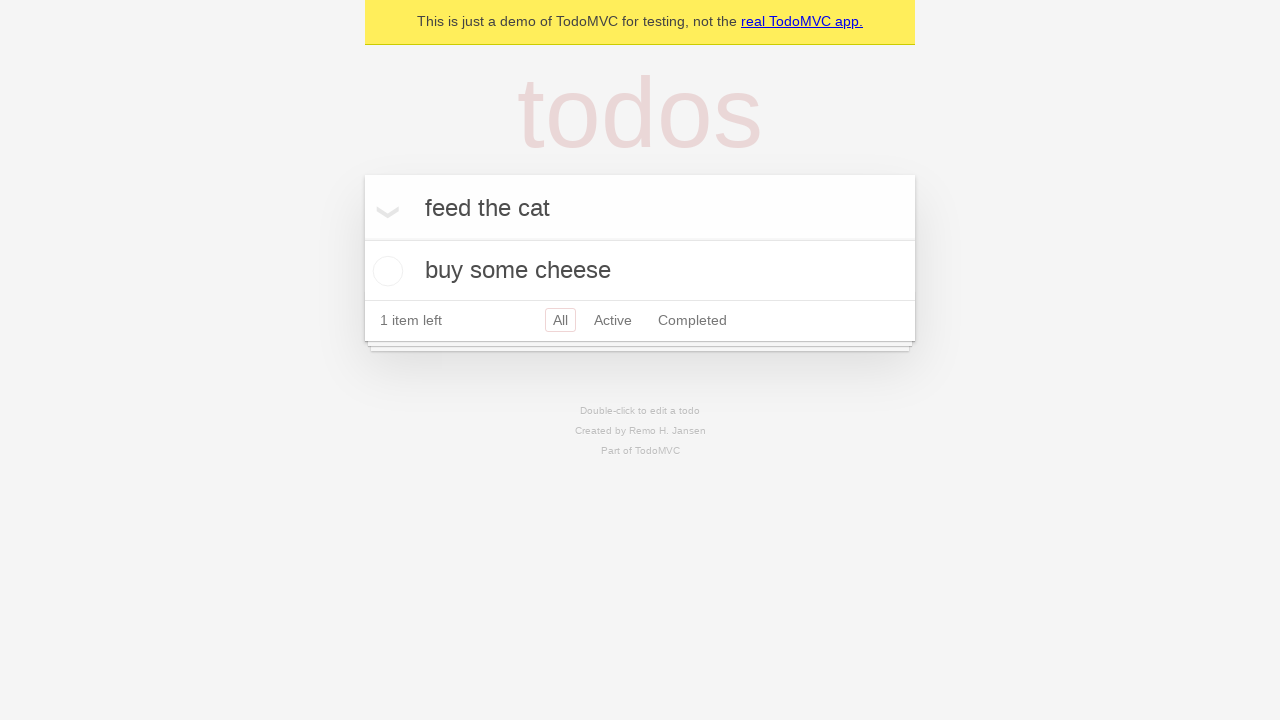

Pressed Enter to add second todo on internal:attr=[placeholder="What needs to be done?"i]
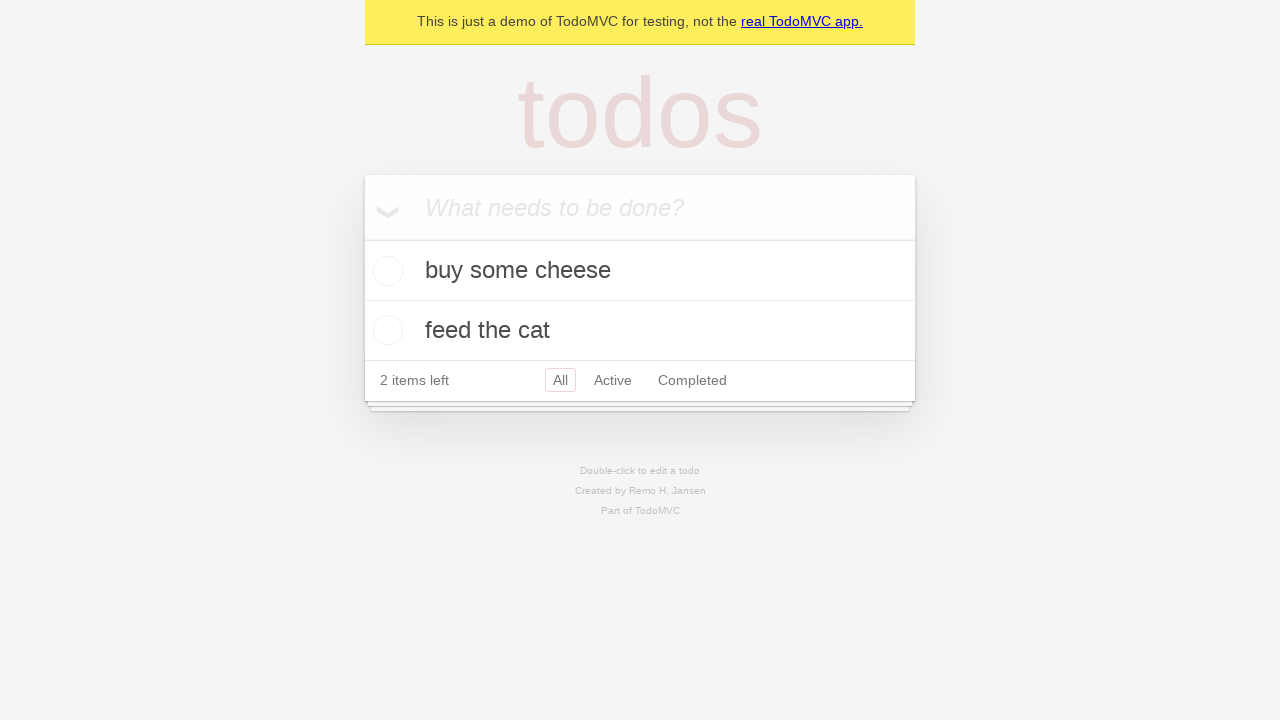

Filled todo input with 'book a doctors appointment' on internal:attr=[placeholder="What needs to be done?"i]
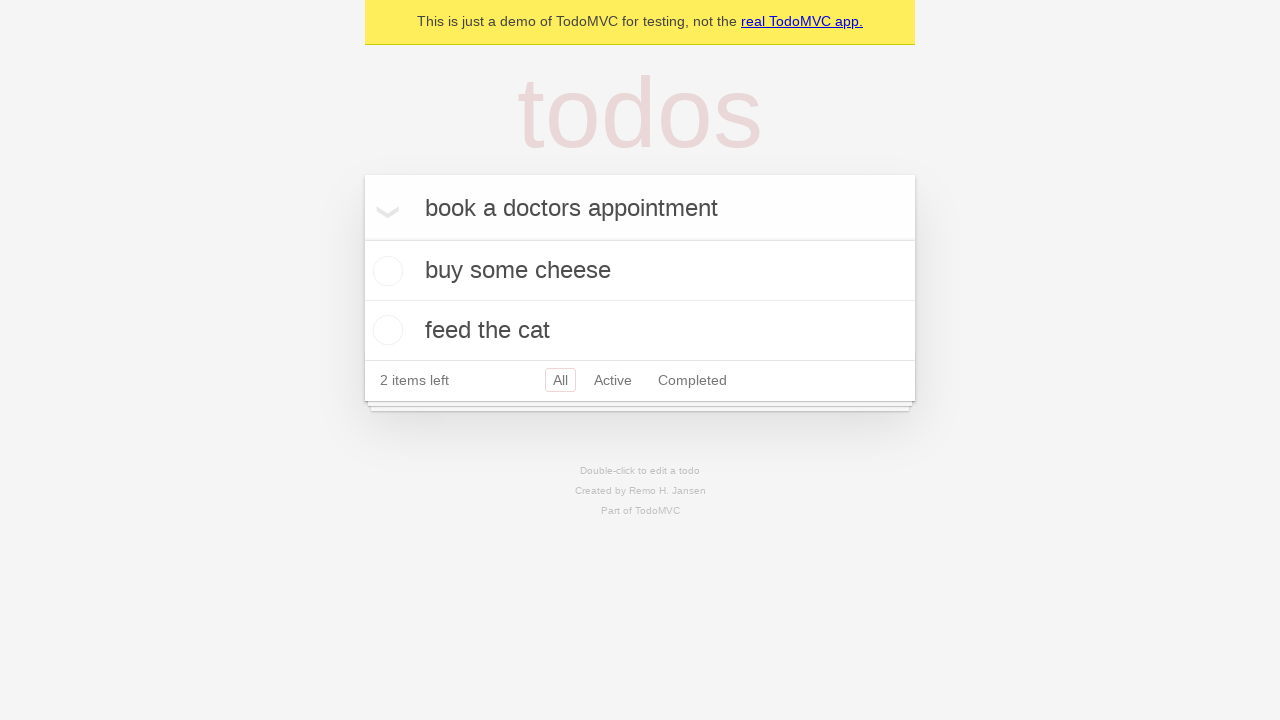

Pressed Enter to add third todo on internal:attr=[placeholder="What needs to be done?"i]
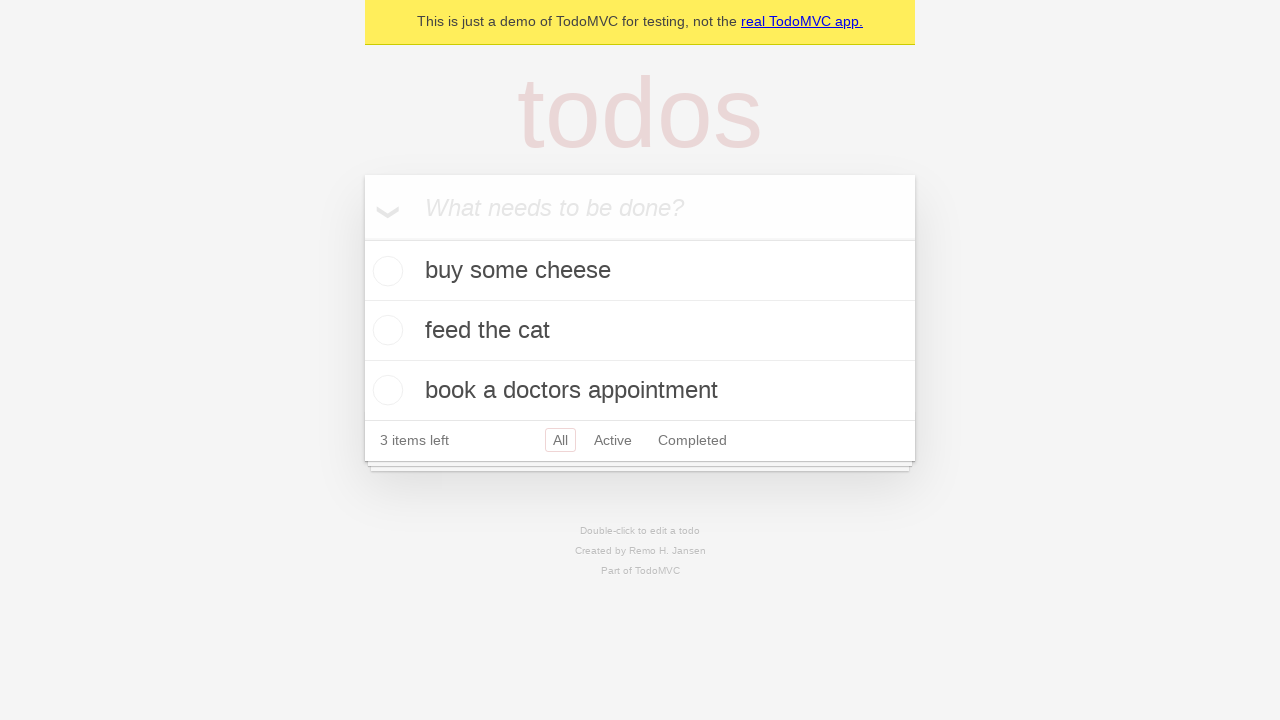

Clicked Active filter link at (613, 440) on internal:role=link[name="Active"i]
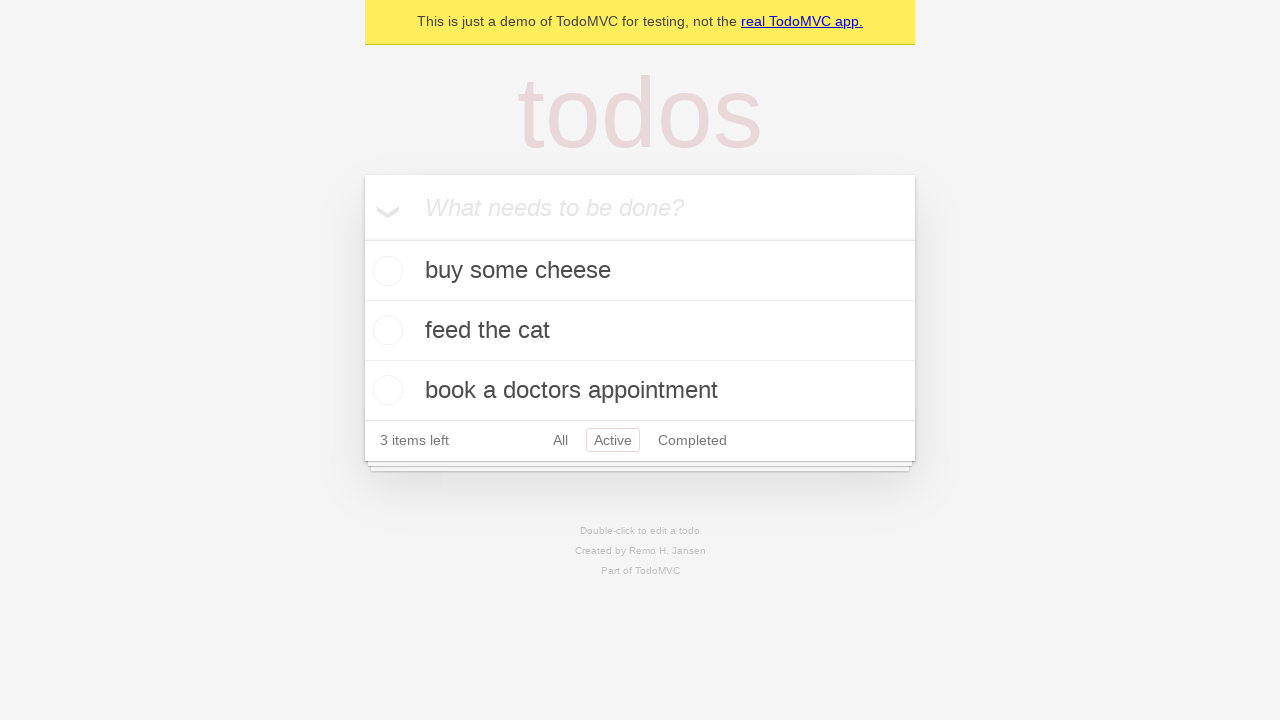

Clicked Completed filter link to verify it highlights as currently applied filter at (692, 440) on internal:role=link[name="Completed"i]
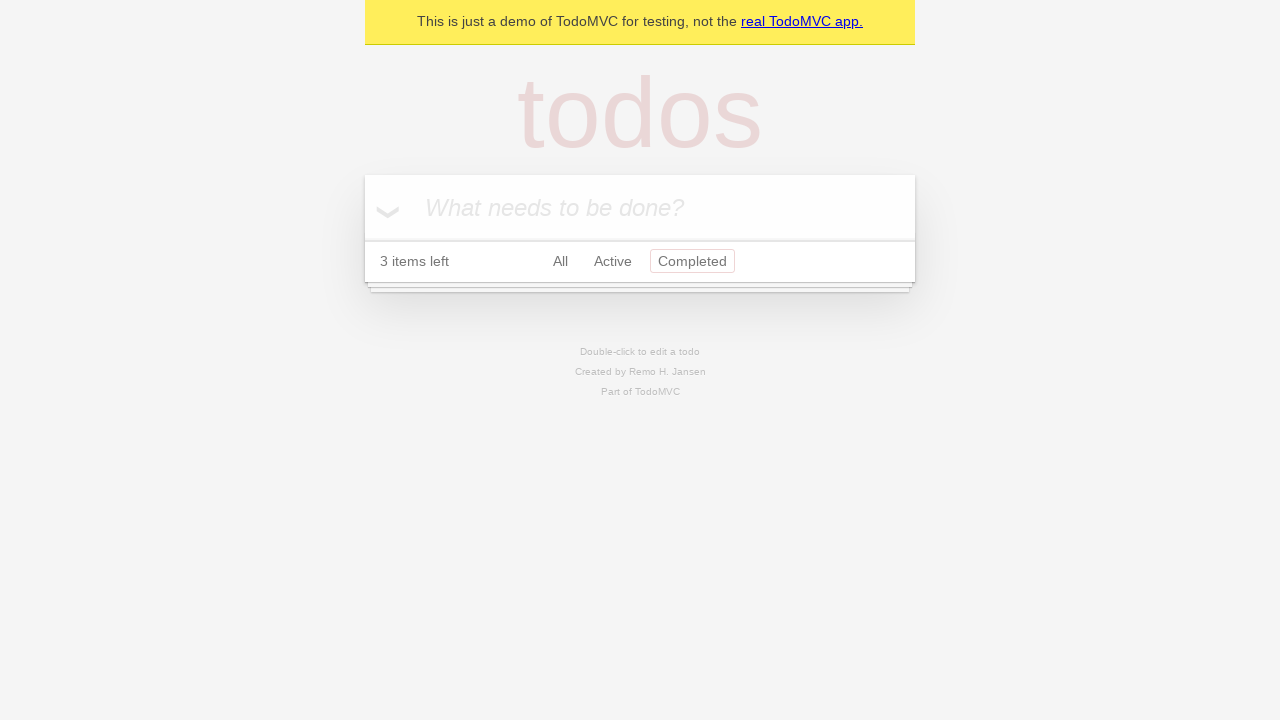

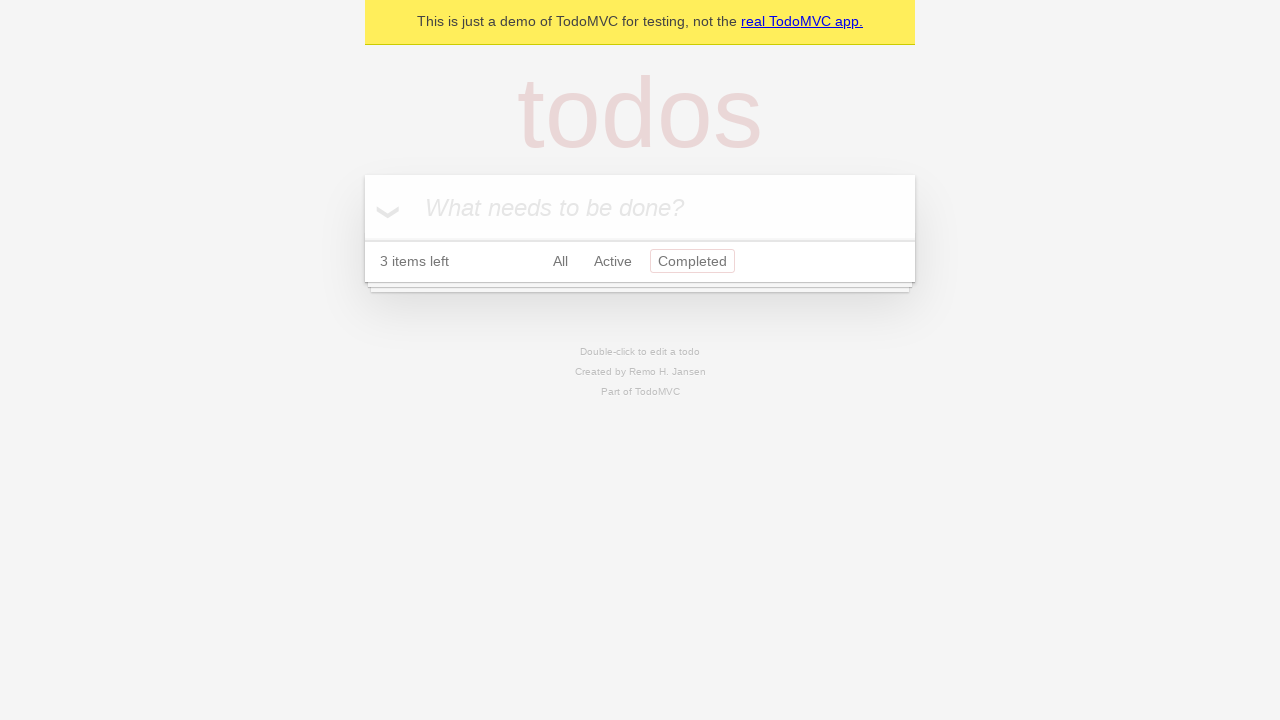